Tests the Open Library website by navigating through the browse menu to subjects, clicking "See more" to view all languages, and verifying that Tamil language books are listed with their count.

Starting URL: https://openlibrary.org/

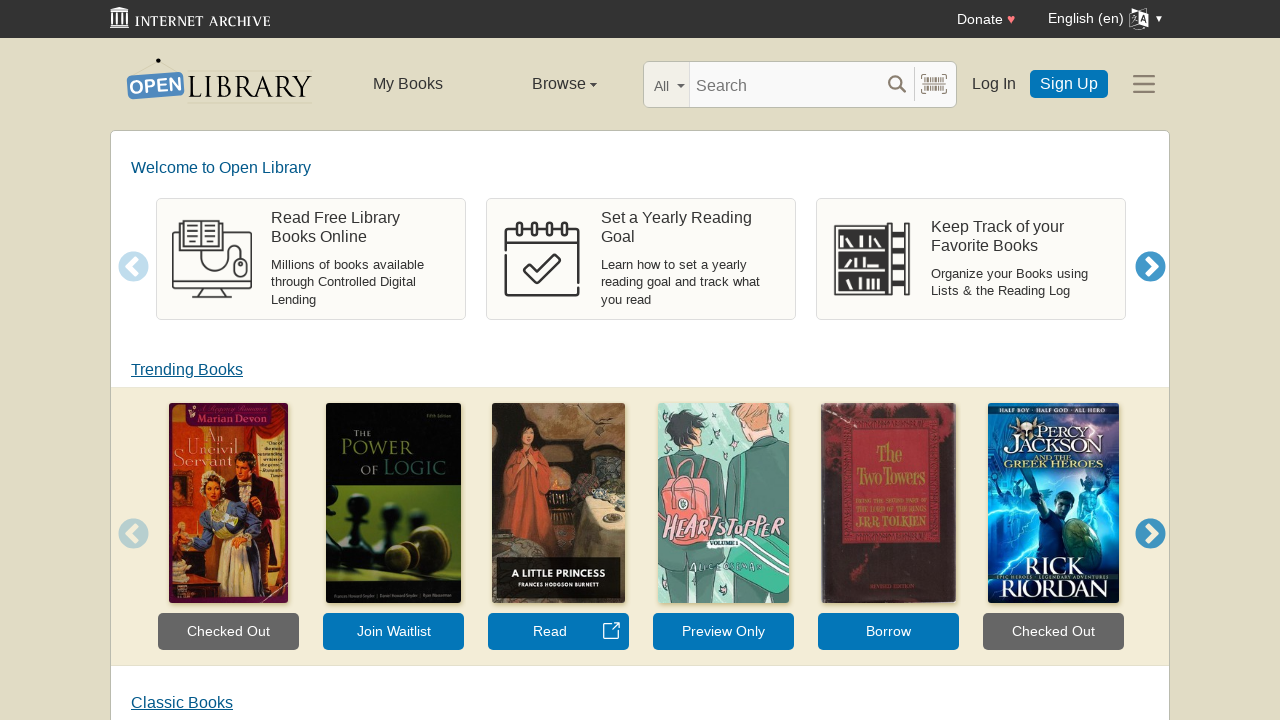

Clicked Browse button at (564, 84) on .browse-component
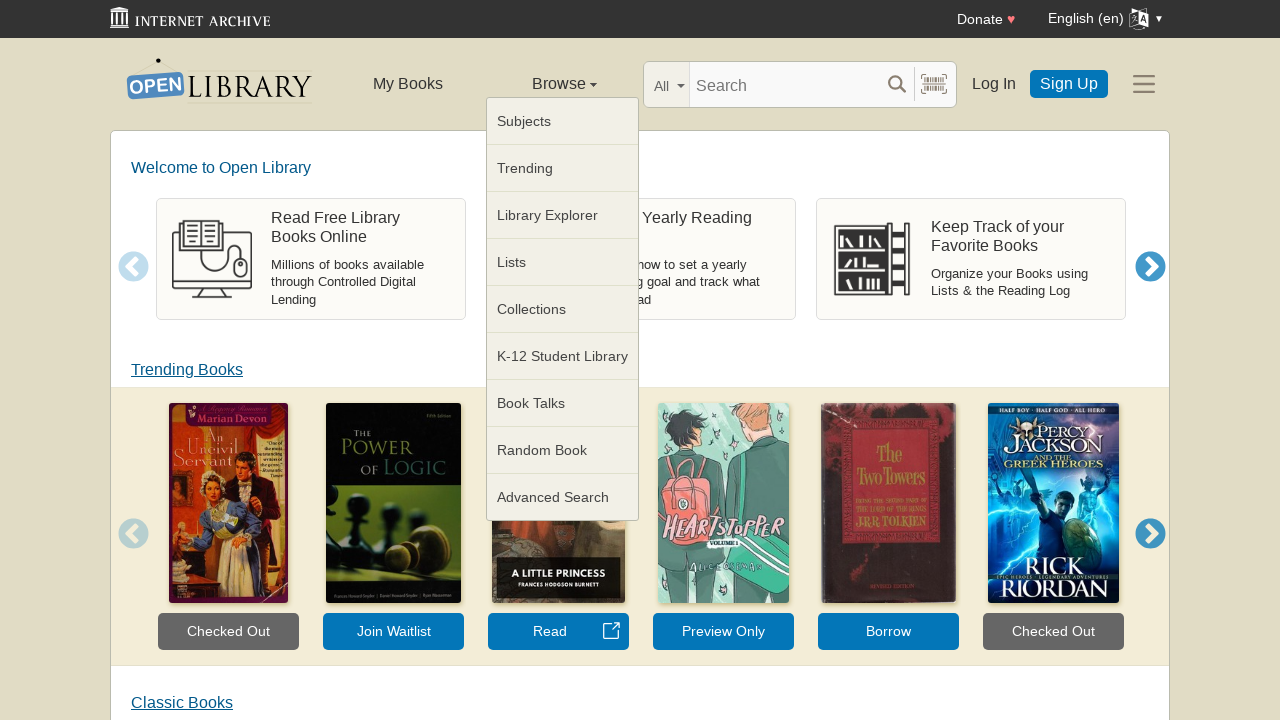

Clicked on Subjects option from browse menu at (562, 121) on xpath=//*[@id='header-bar']/ul[1]/li[2]/div/details/div/ul/li[1]/a
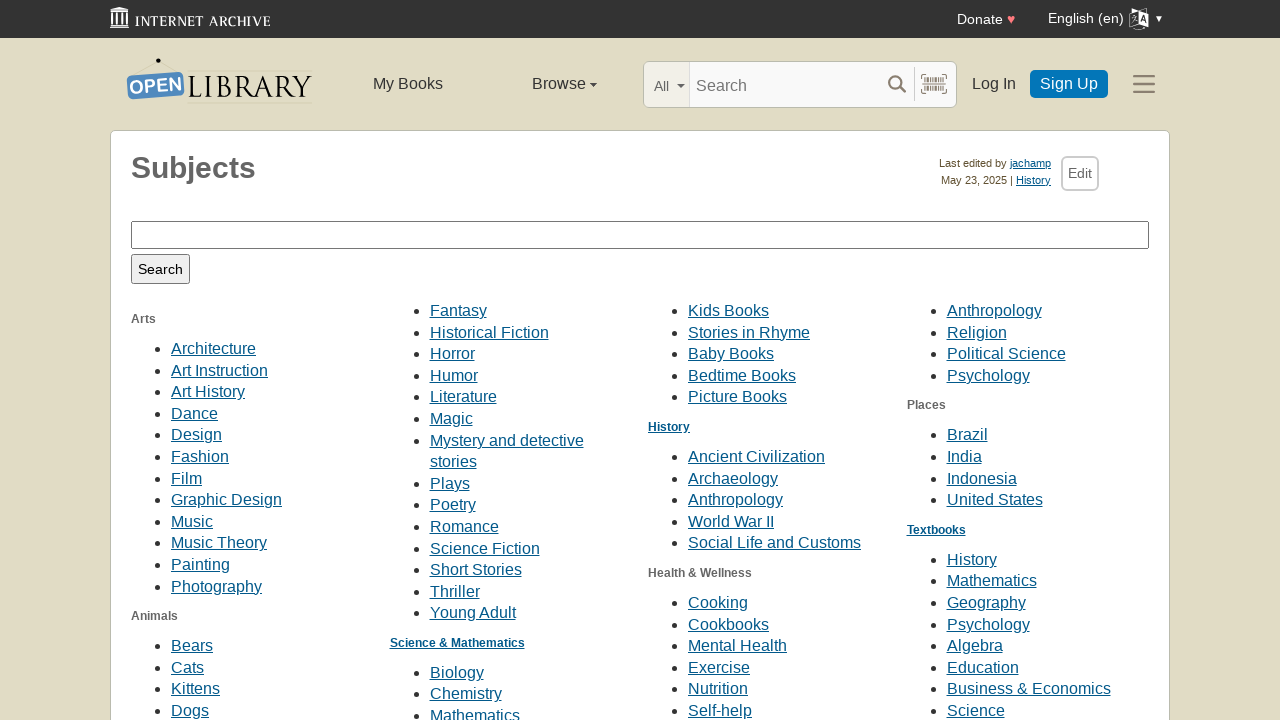

Clicked 'See more...' link to view all languages at (987, 360) on text=See more...
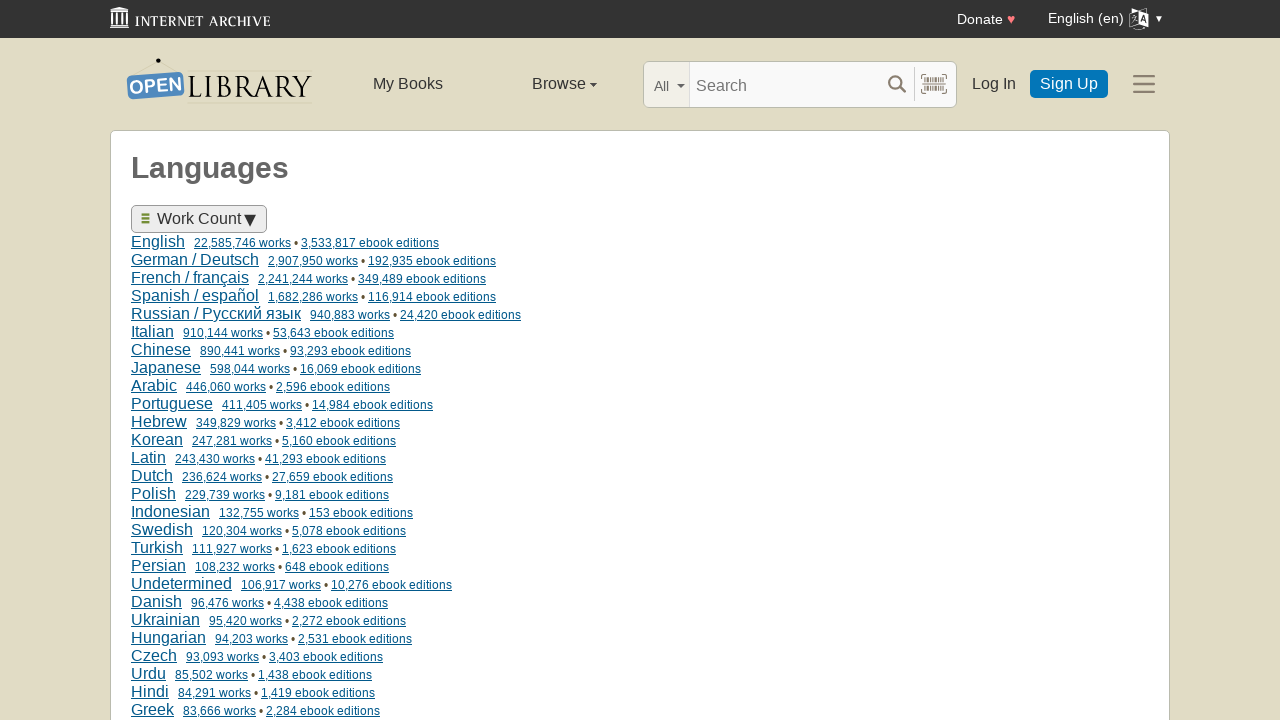

Subject list loaded and Tamil language books are now visible with their count
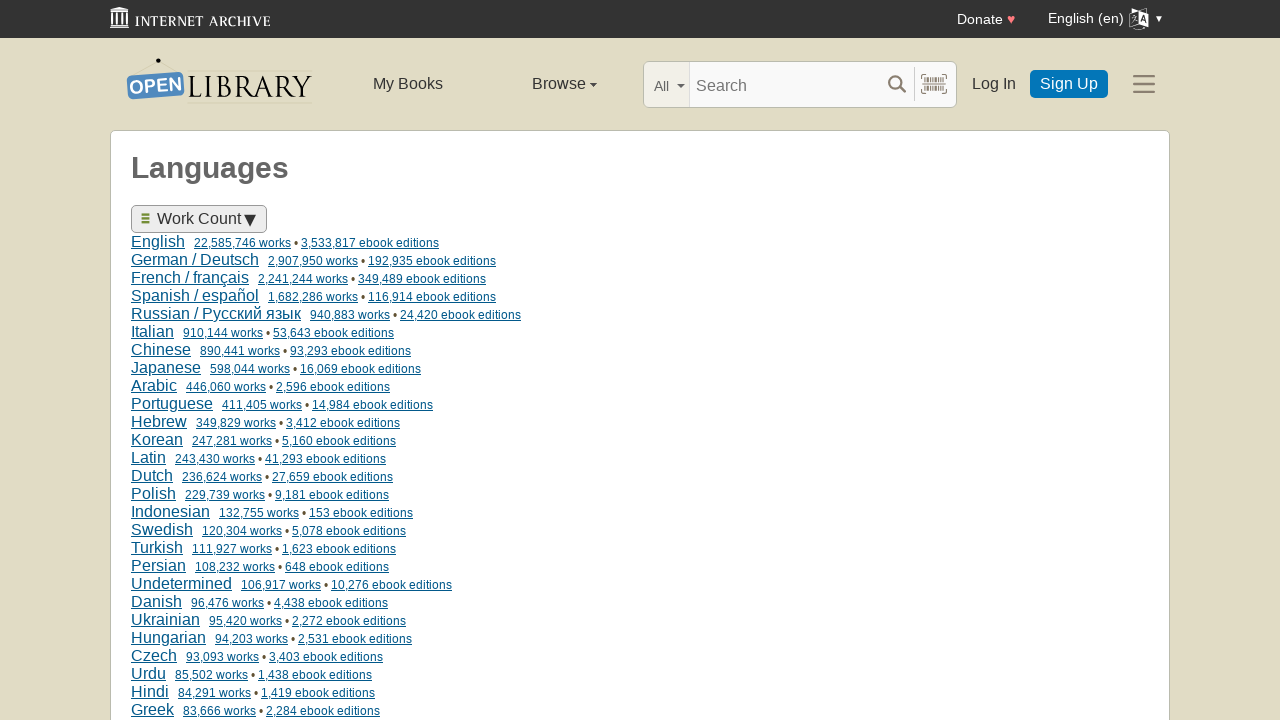

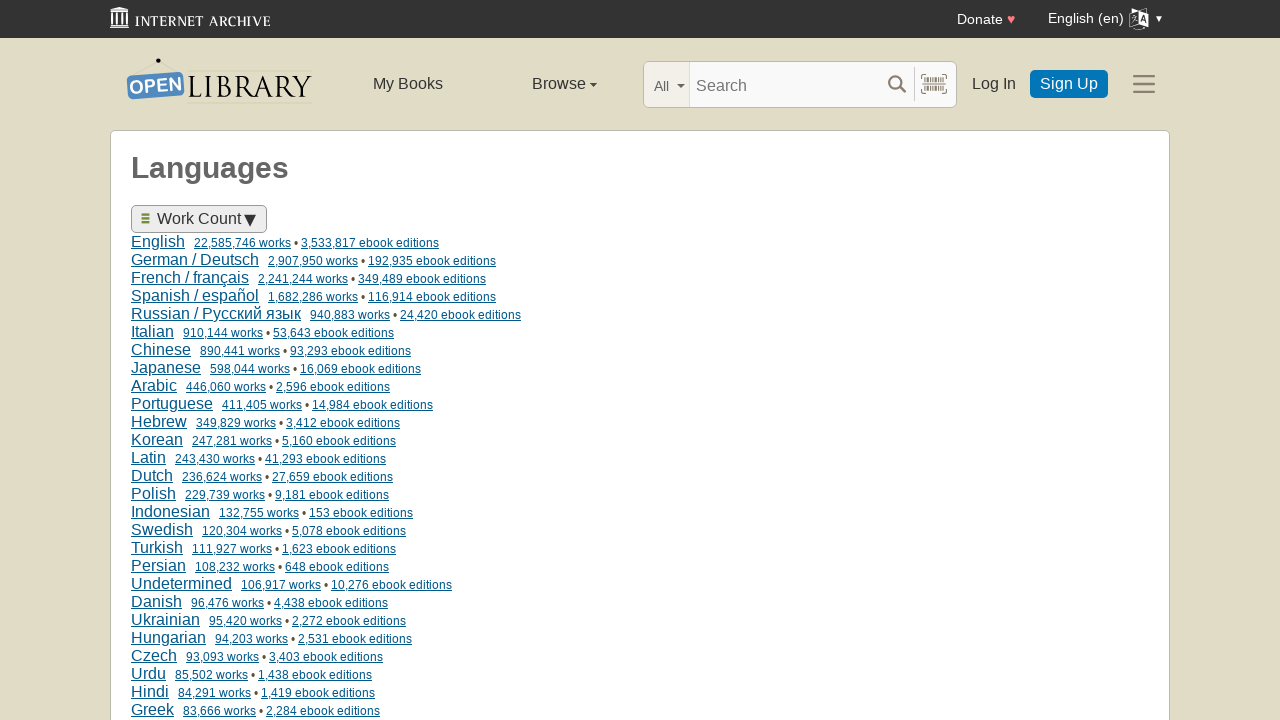